Fills out a text-box form with full name, email, current address, and permanent address fields.

Starting URL: https://demoqa.com/text-box/

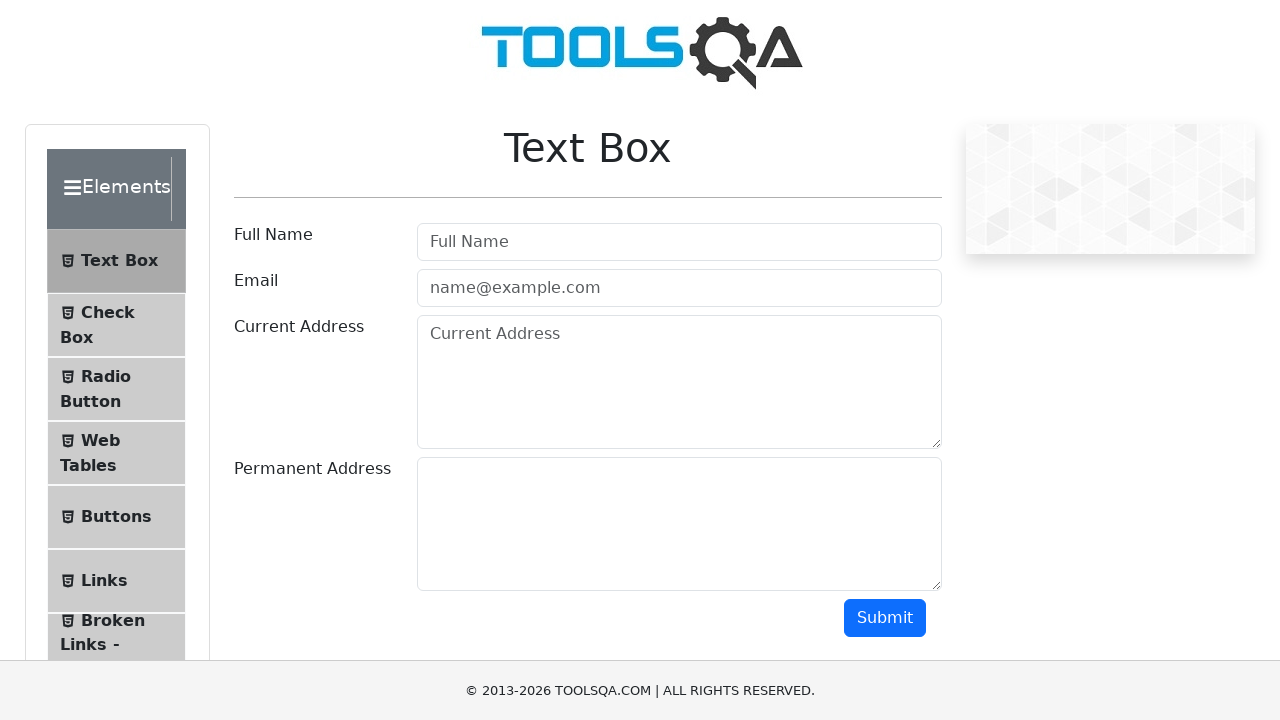

Filled full name field with 'John Doe' on #userName
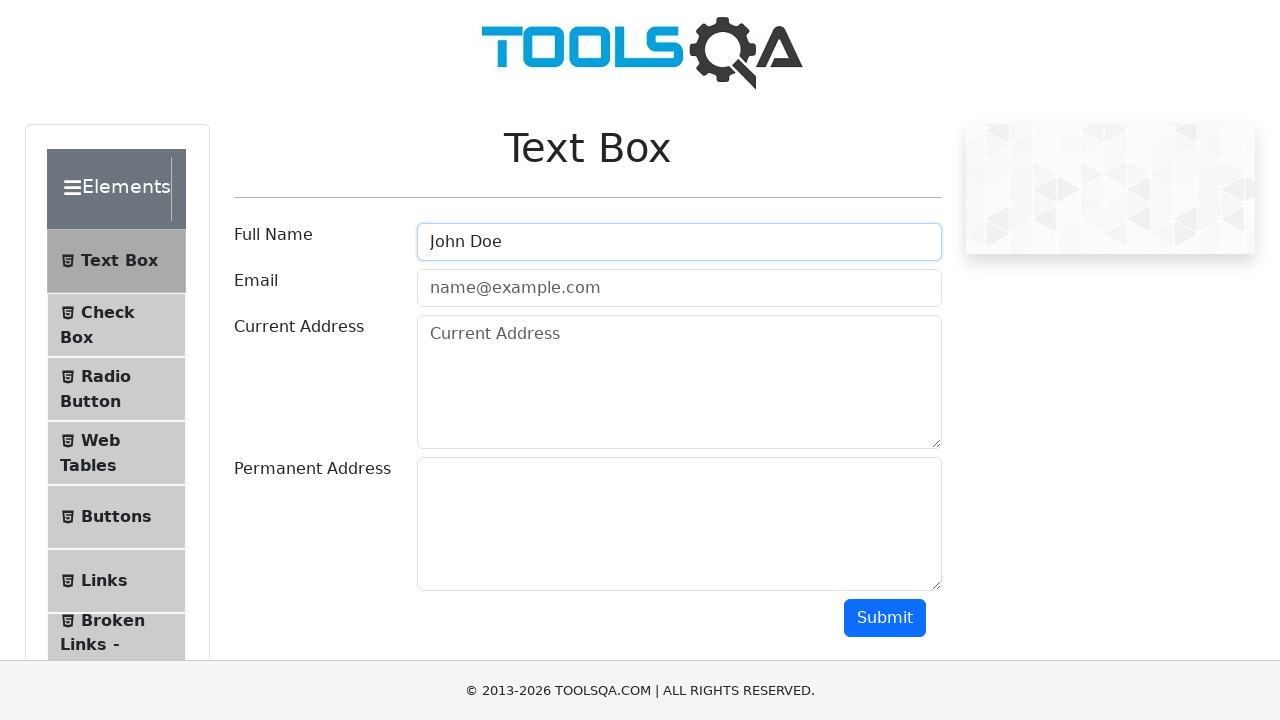

Filled email field with 'john@gmail.com' on #userEmail
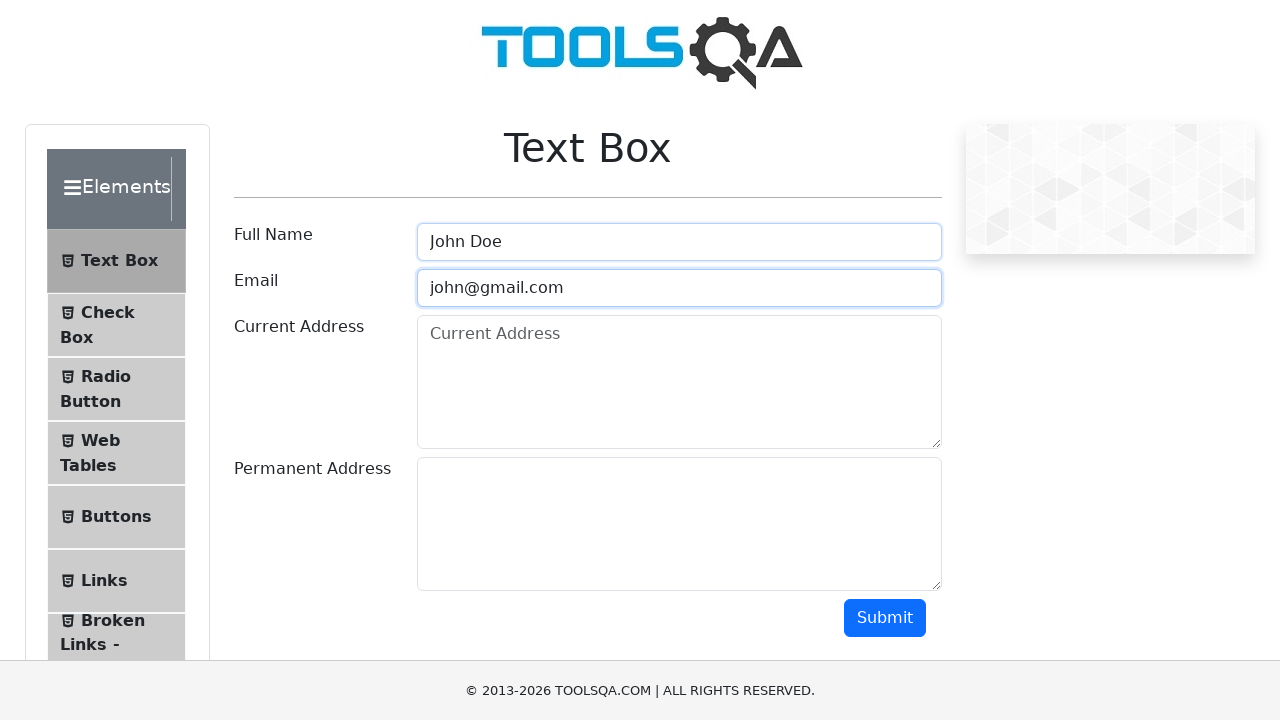

Filled current address field with '24 Ibraimova str.' on #currentAddress
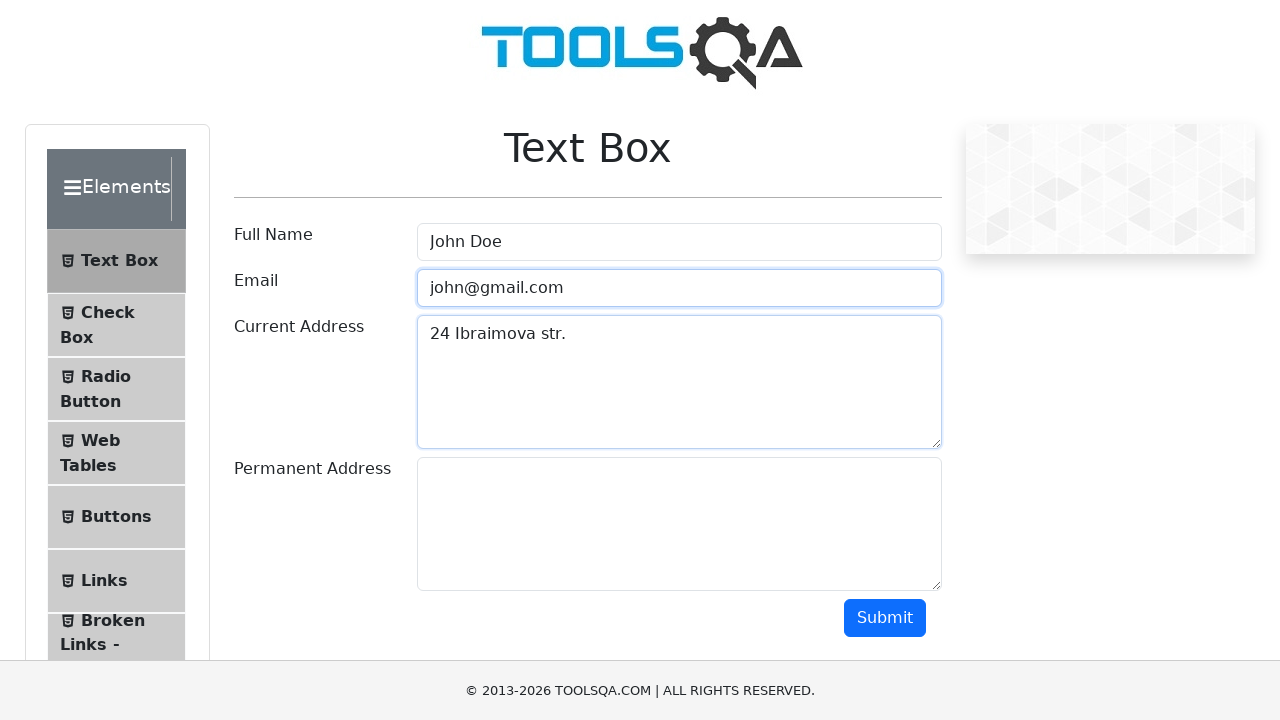

Filled permanent address field with '312 Karasaev str.' on #permanentAddress
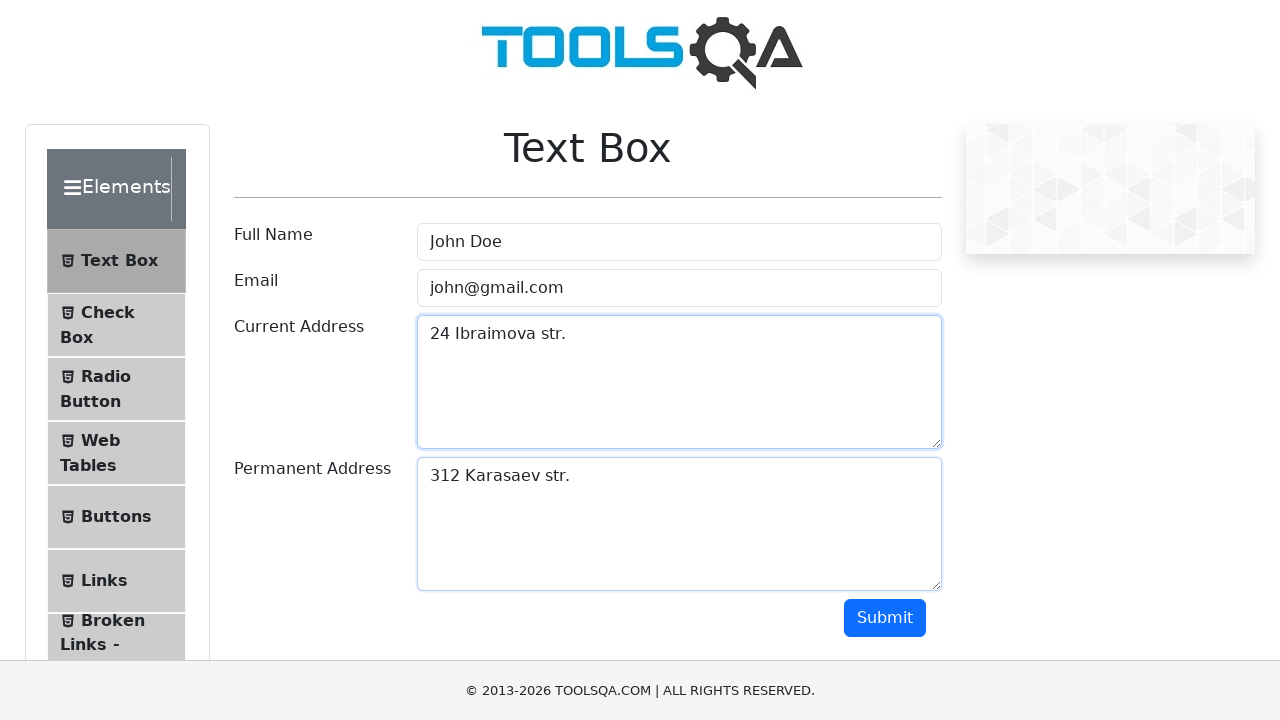

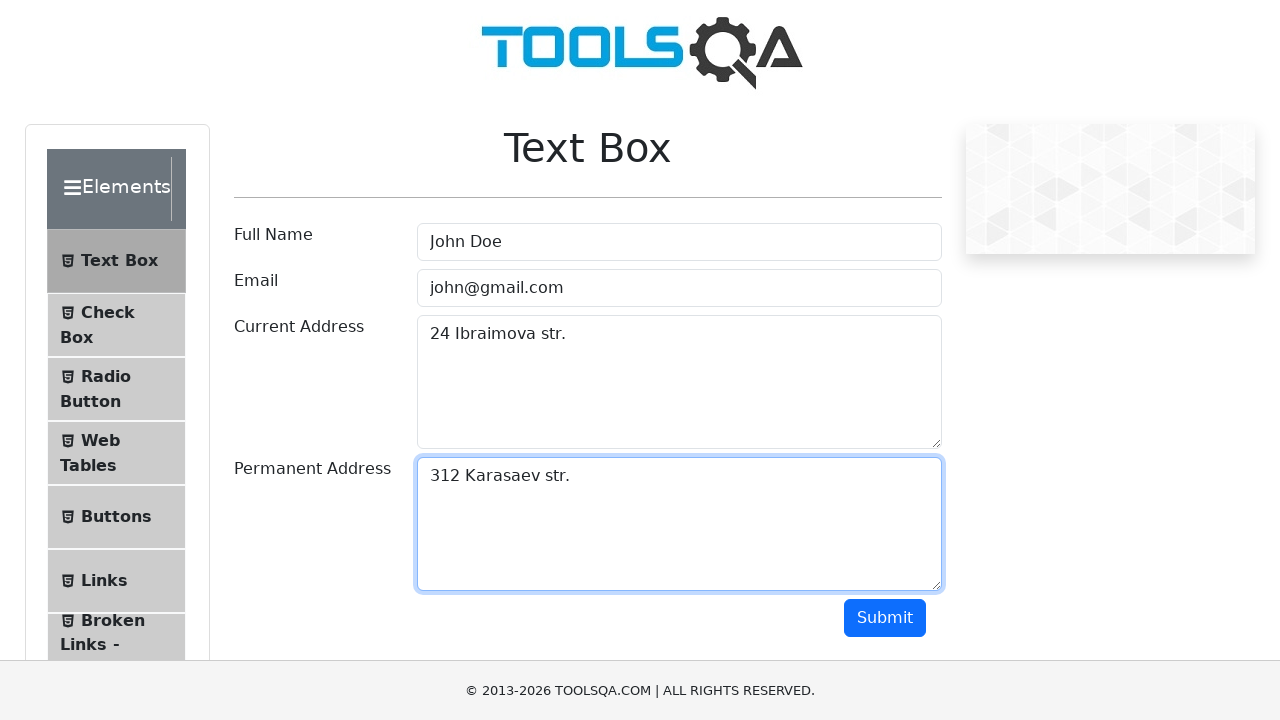